Adds todos with one completed, then navigates to the active filter via URL to show only active todos

Starting URL: https://todomvc.com/examples/typescript-angular/#/

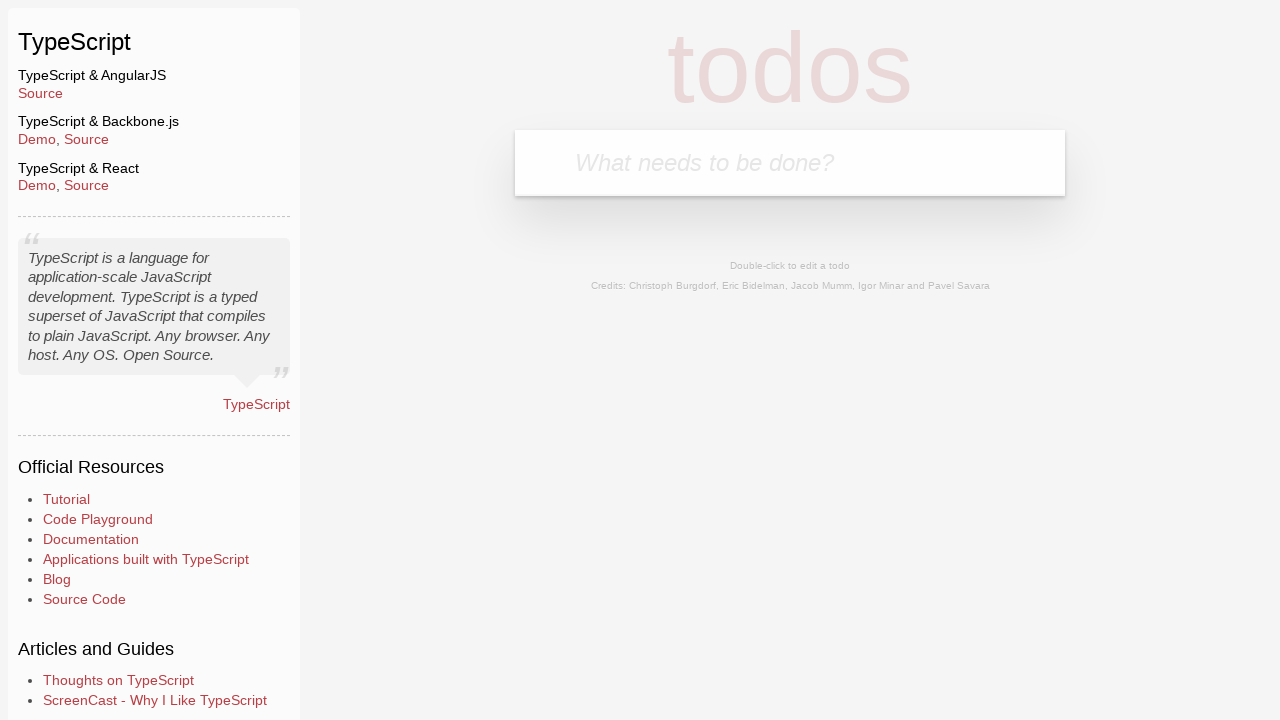

Filled new todo field with 'Example1' on .new-todo
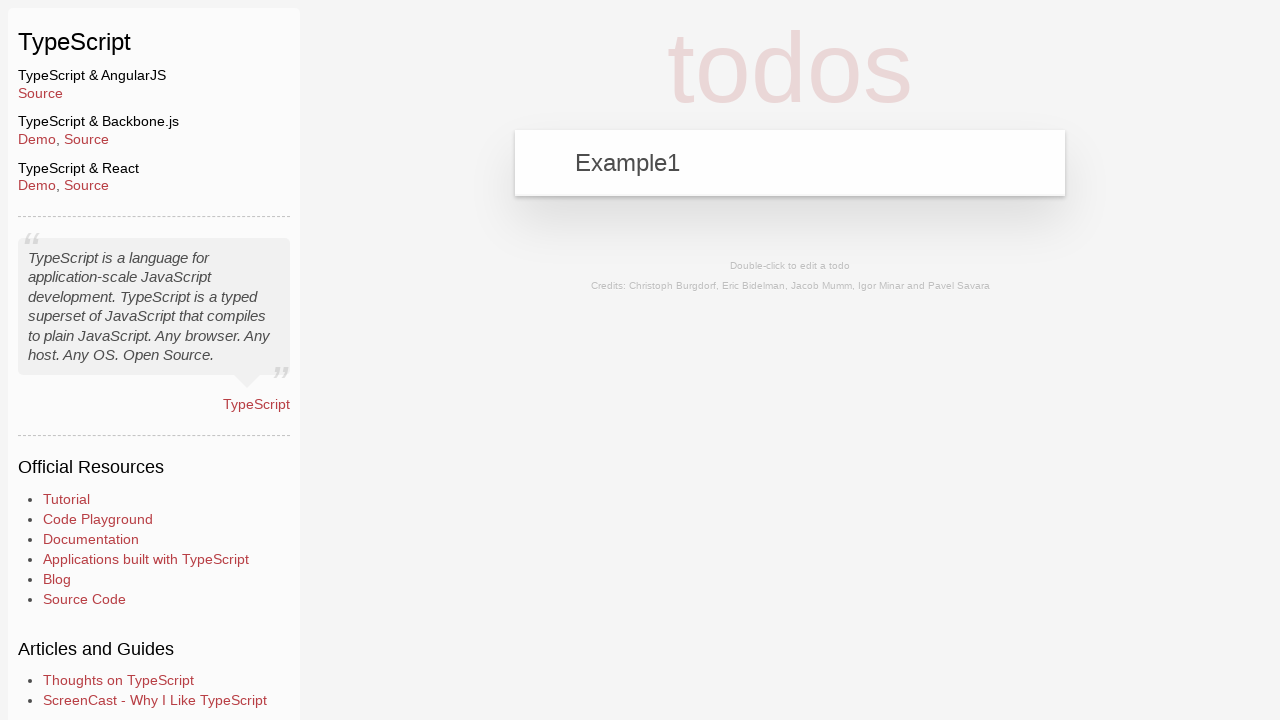

Pressed Enter to add first todo on .new-todo
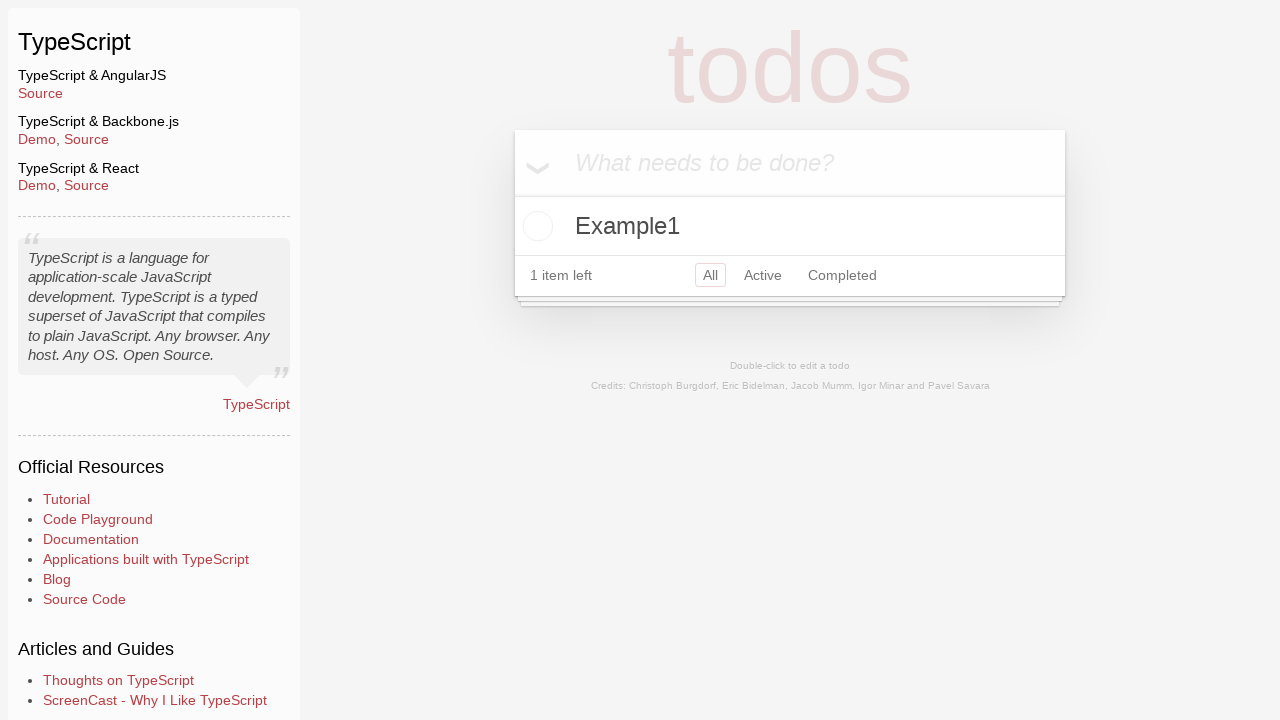

Filled new todo field with 'Example2' on .new-todo
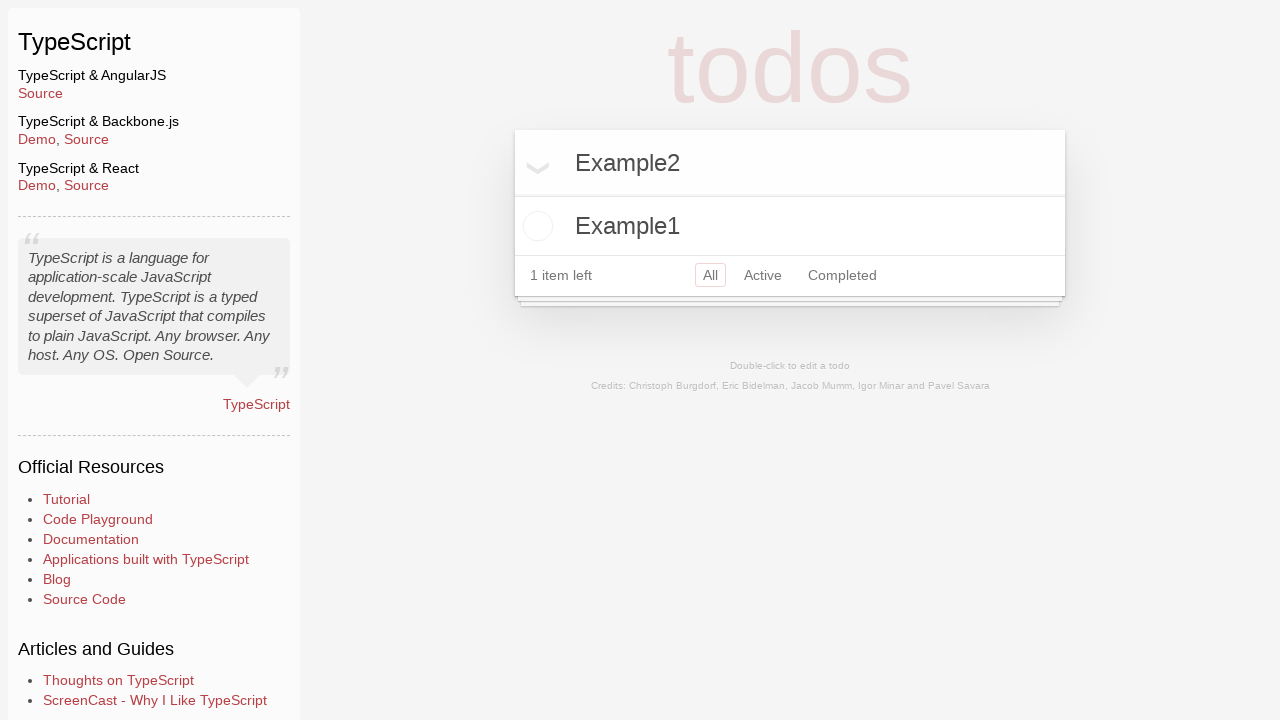

Pressed Enter to add second todo on .new-todo
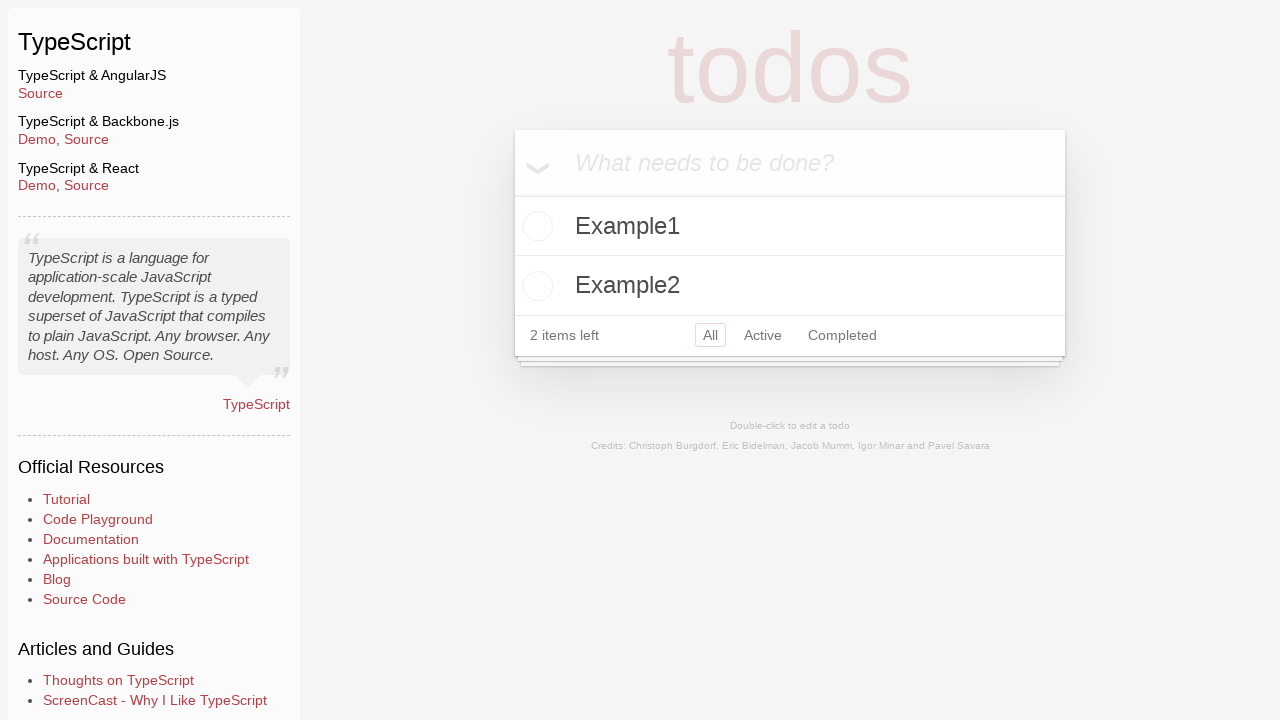

Marked 'Example2' todo as completed at (535, 286) on .todo-list li:has-text('Example2') .toggle
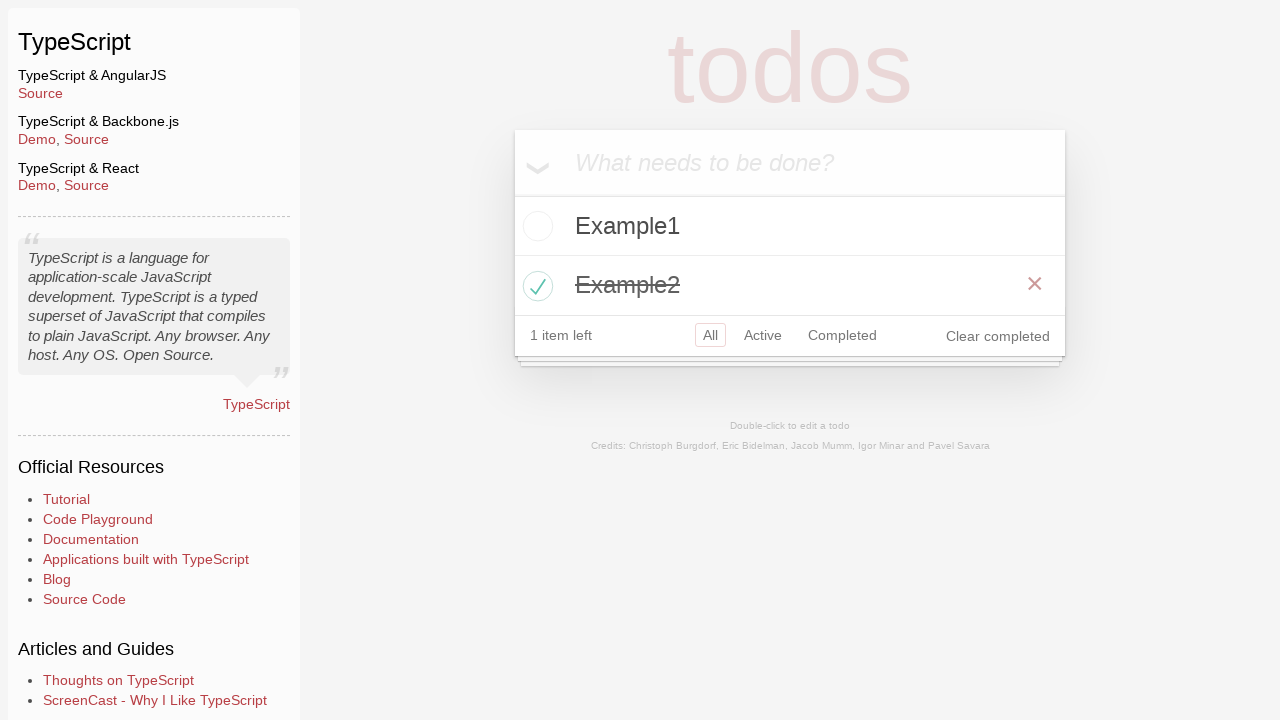

Navigated to active filter via URL
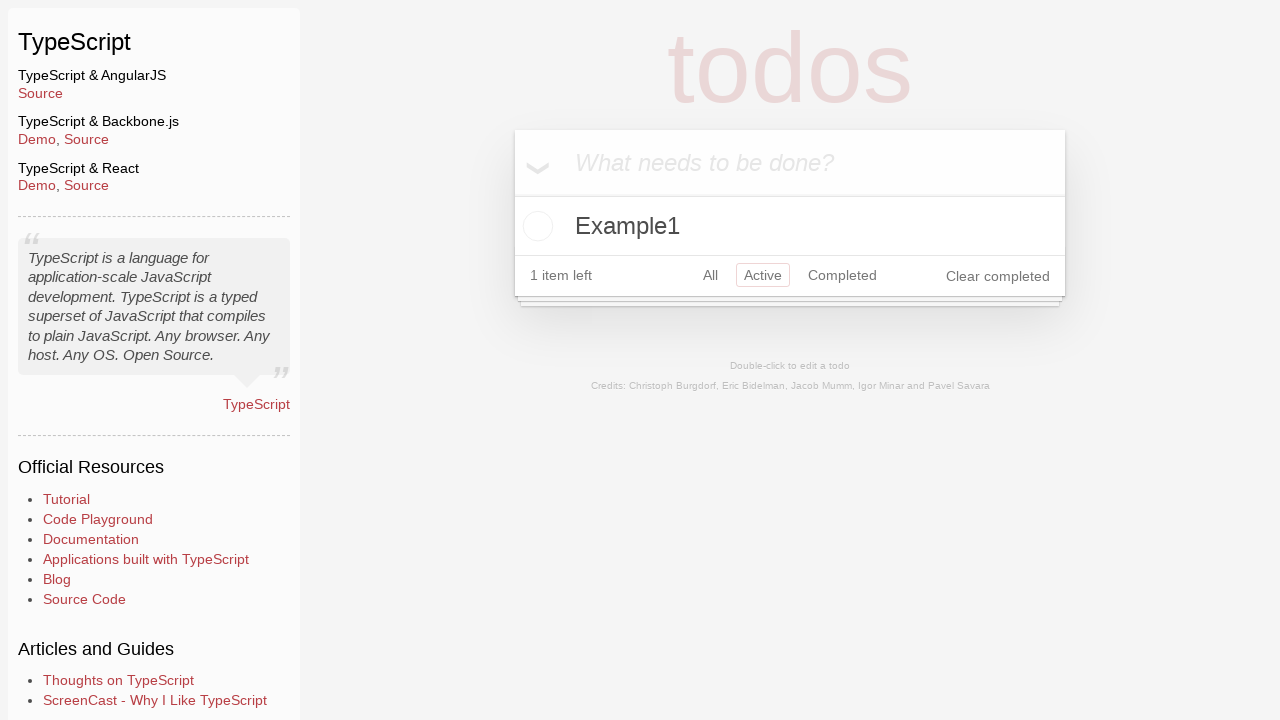

Verified that only active todo 'Example1' is visible
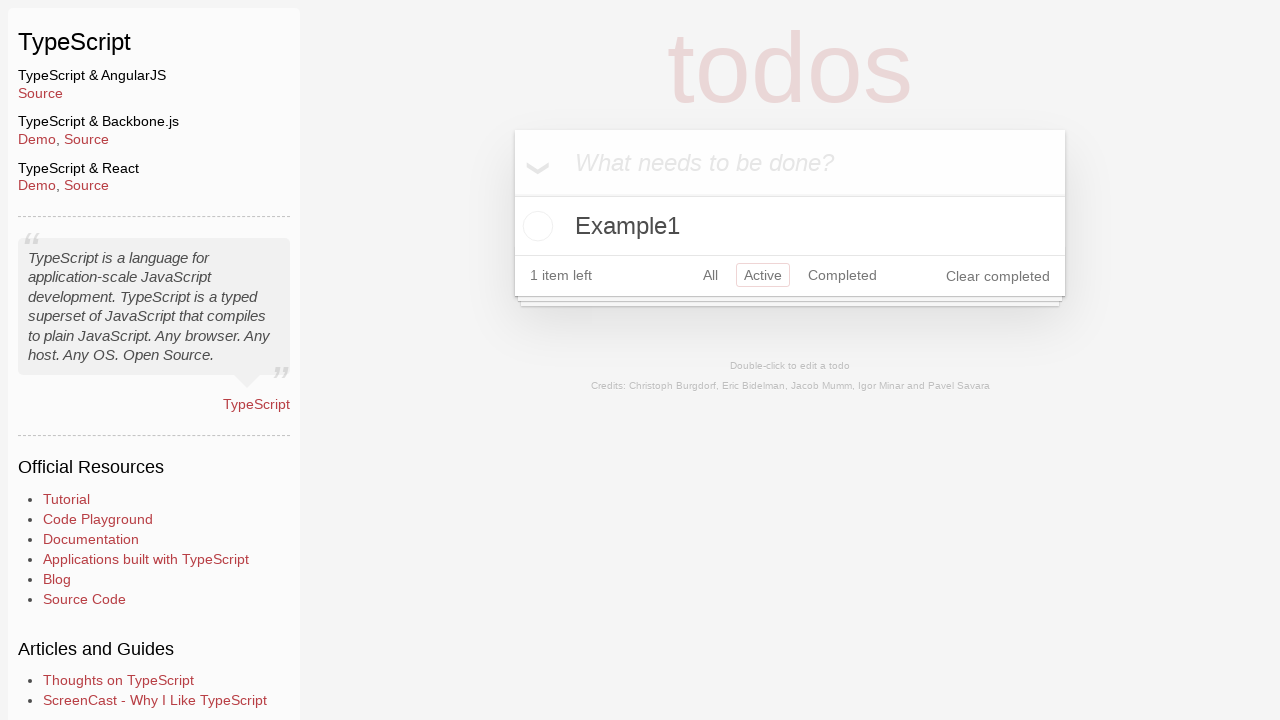

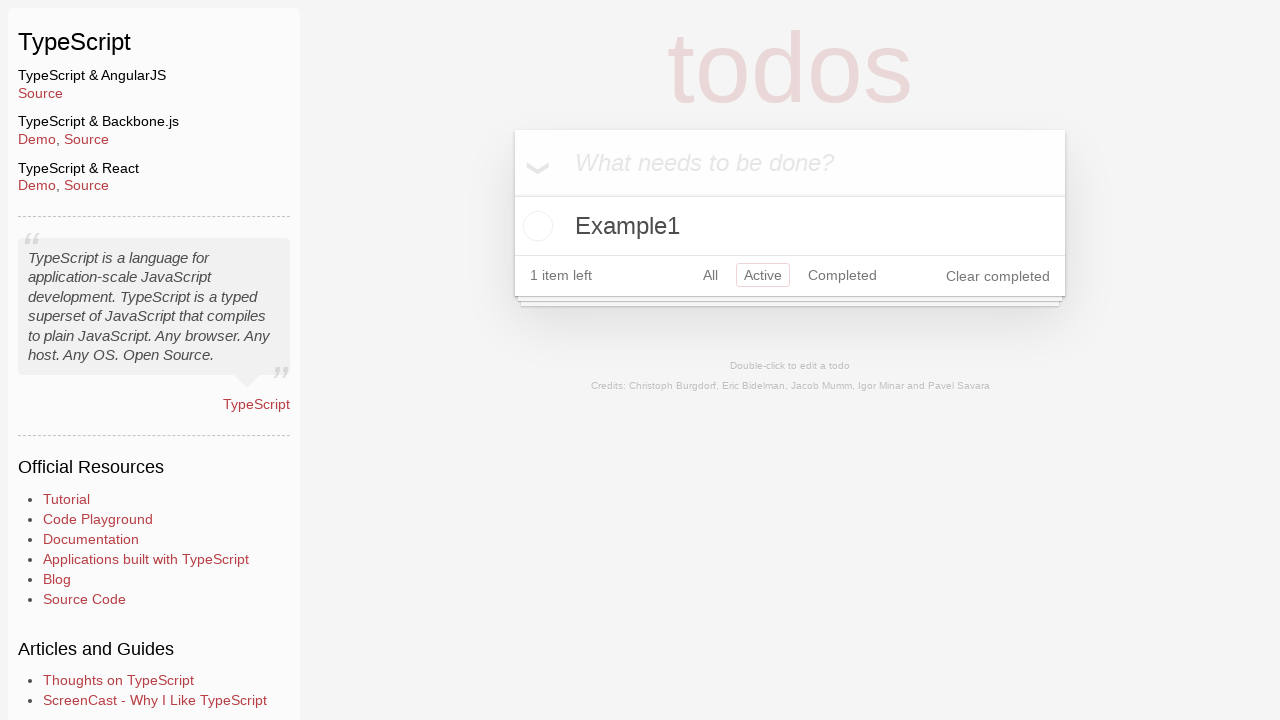